Navigates to the Checkboxes page and tests checking both checkboxes, ensuring they become selected.

Starting URL: https://the-internet.herokuapp.com/

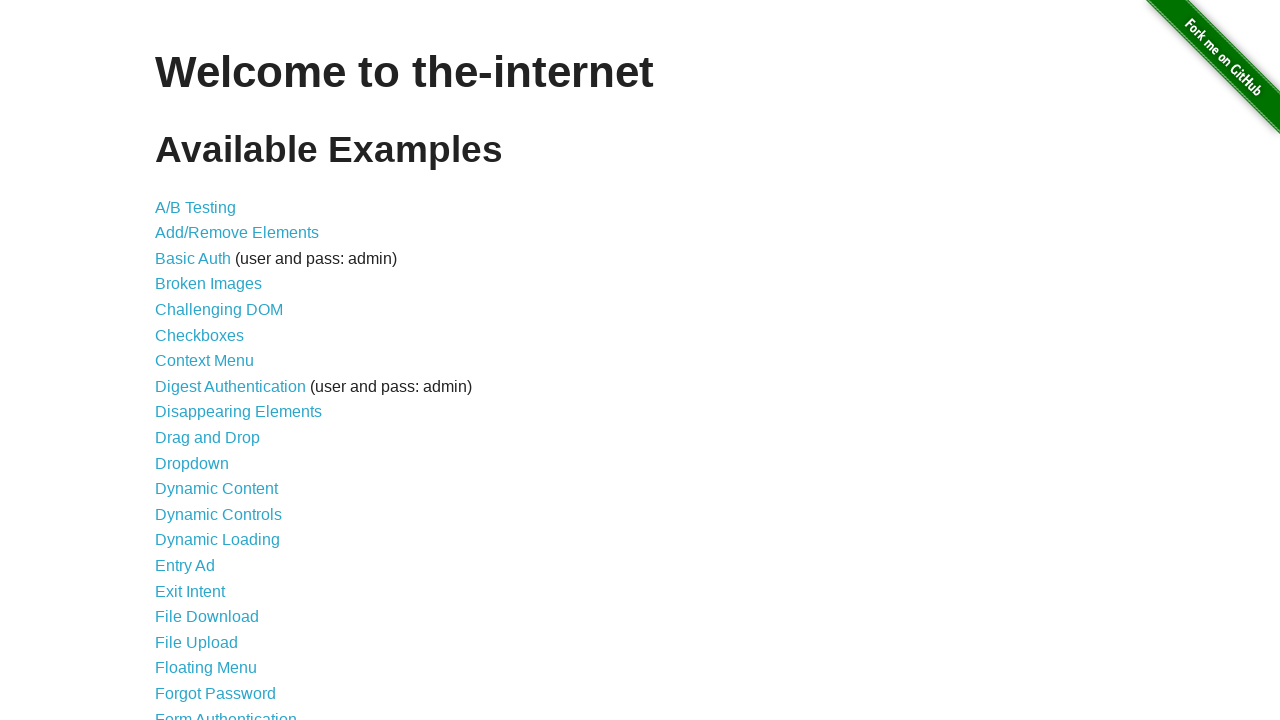

Waited for page to load - h1 element appeared
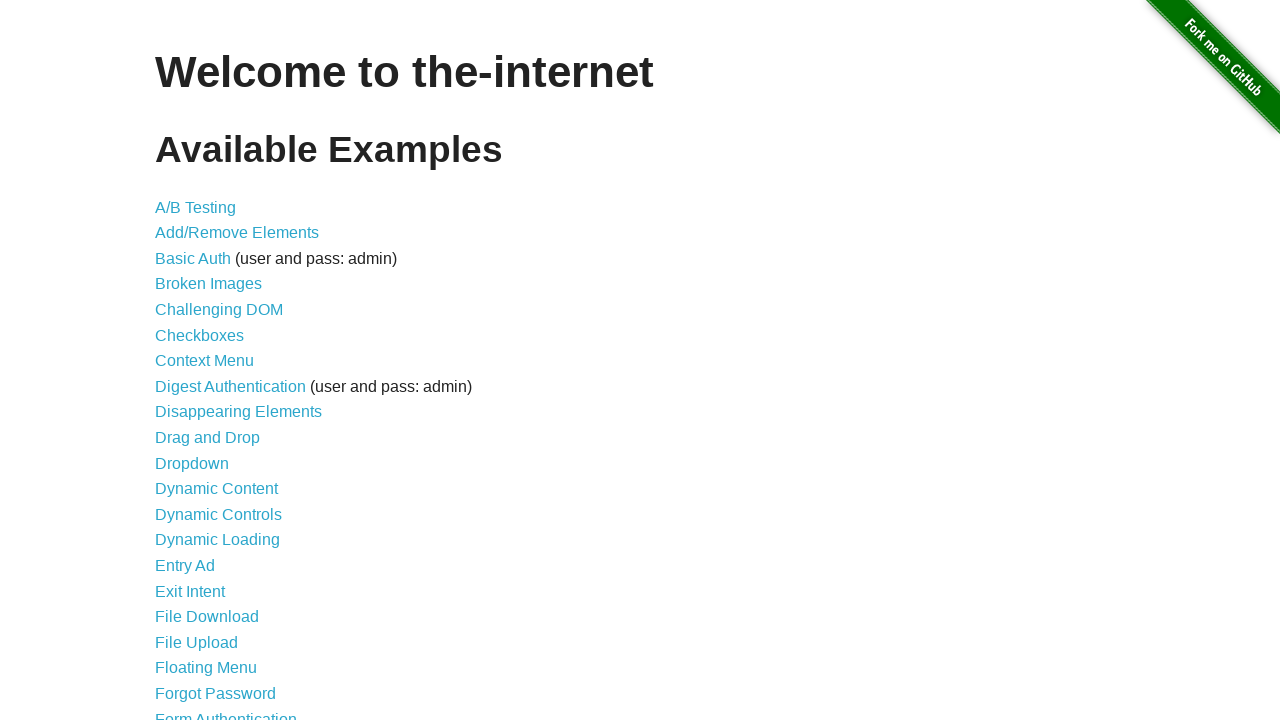

Clicked on Checkboxes link to navigate to checkboxes page at (200, 335) on xpath=//a[normalize-space()='Checkboxes']
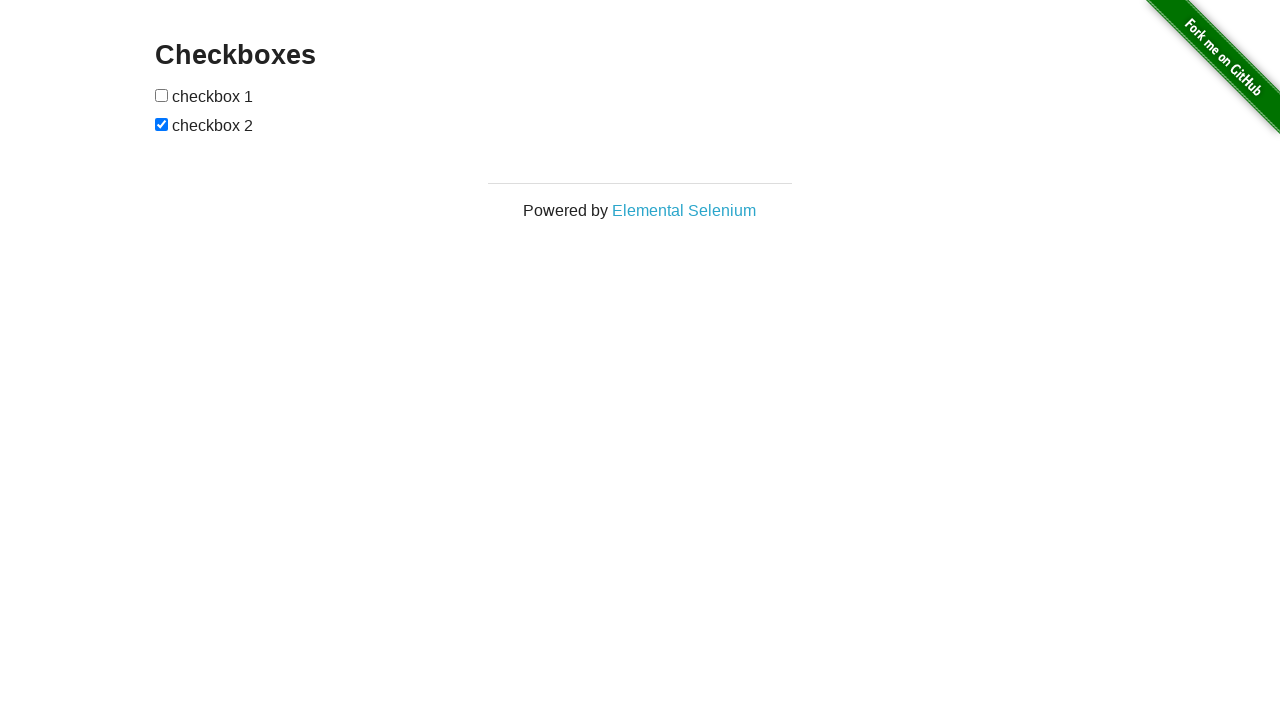

Waited for checkboxes to load on the page
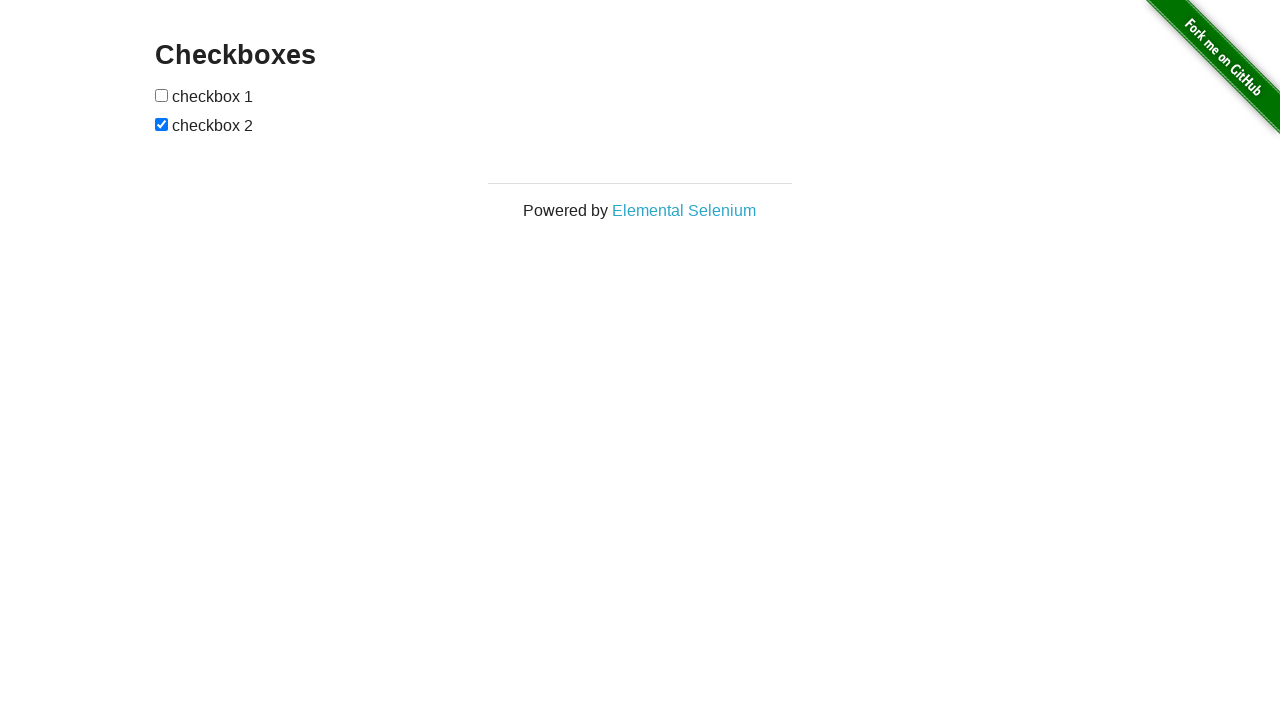

Located all checkbox elements on the page
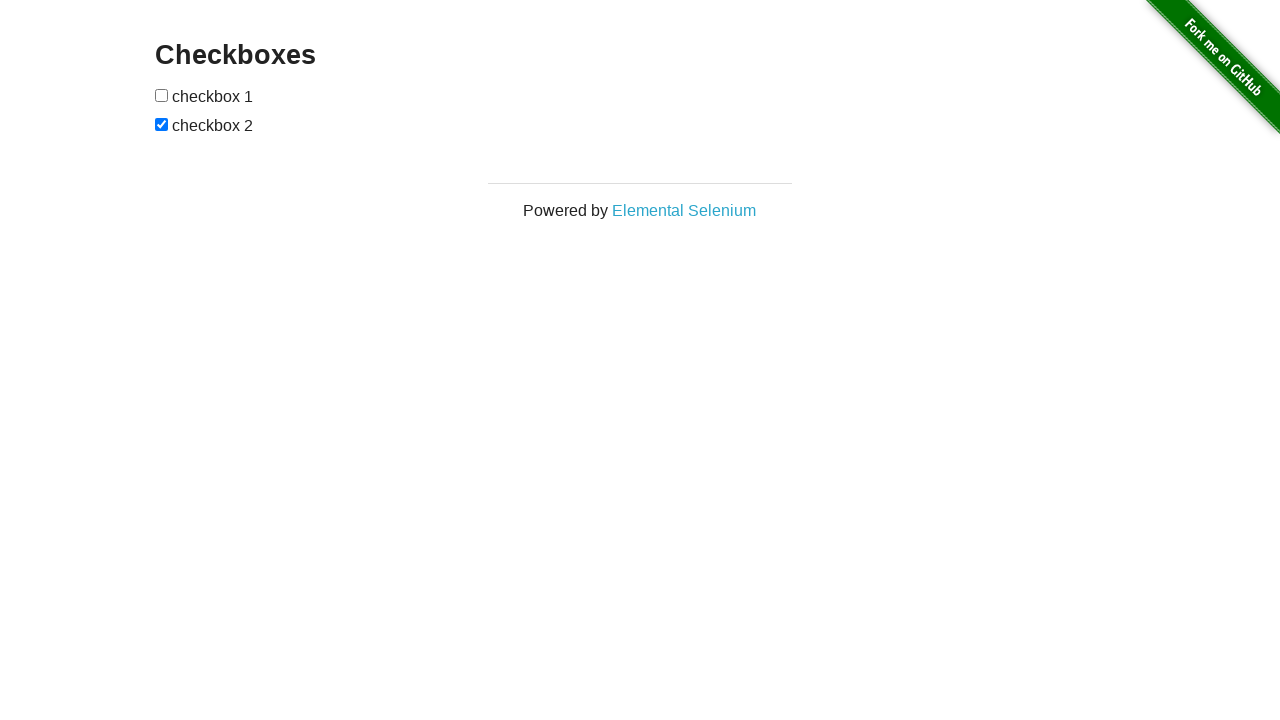

Clicked on first checkbox to check it at (162, 95) on input[type='checkbox'] >> nth=0
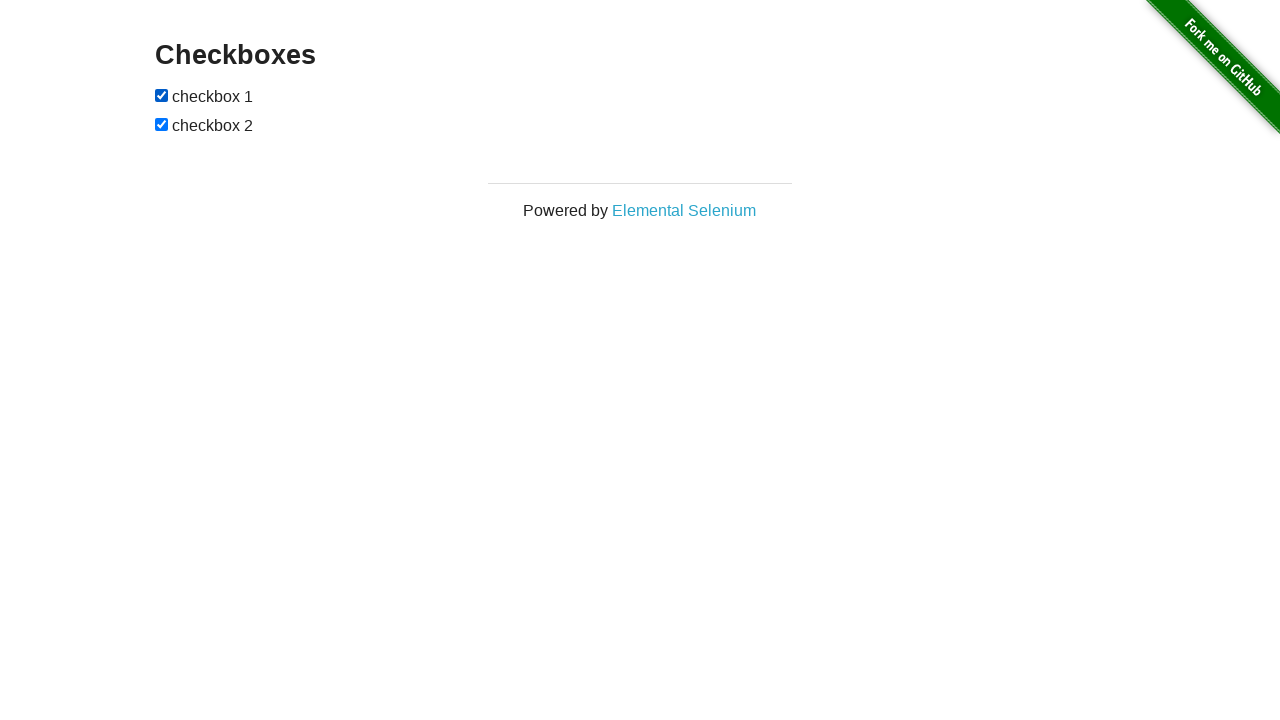

Verified that first checkbox is now checked
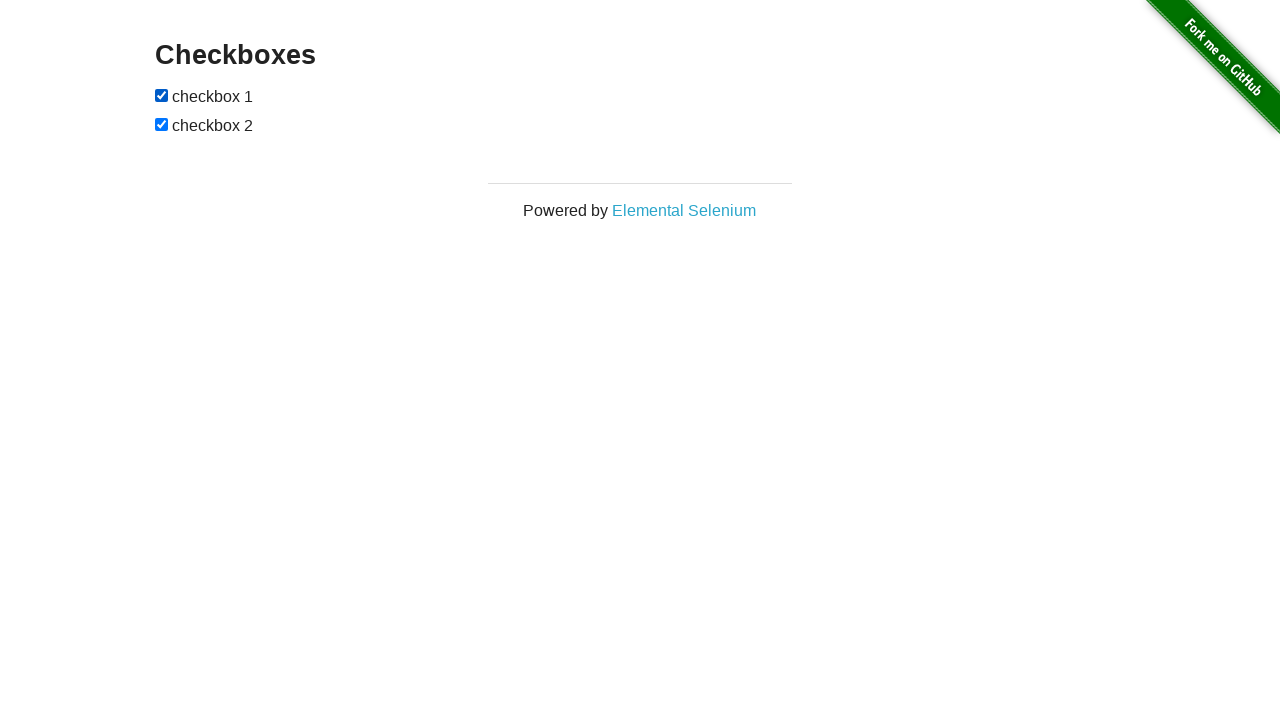

Verified that second checkbox is now checked
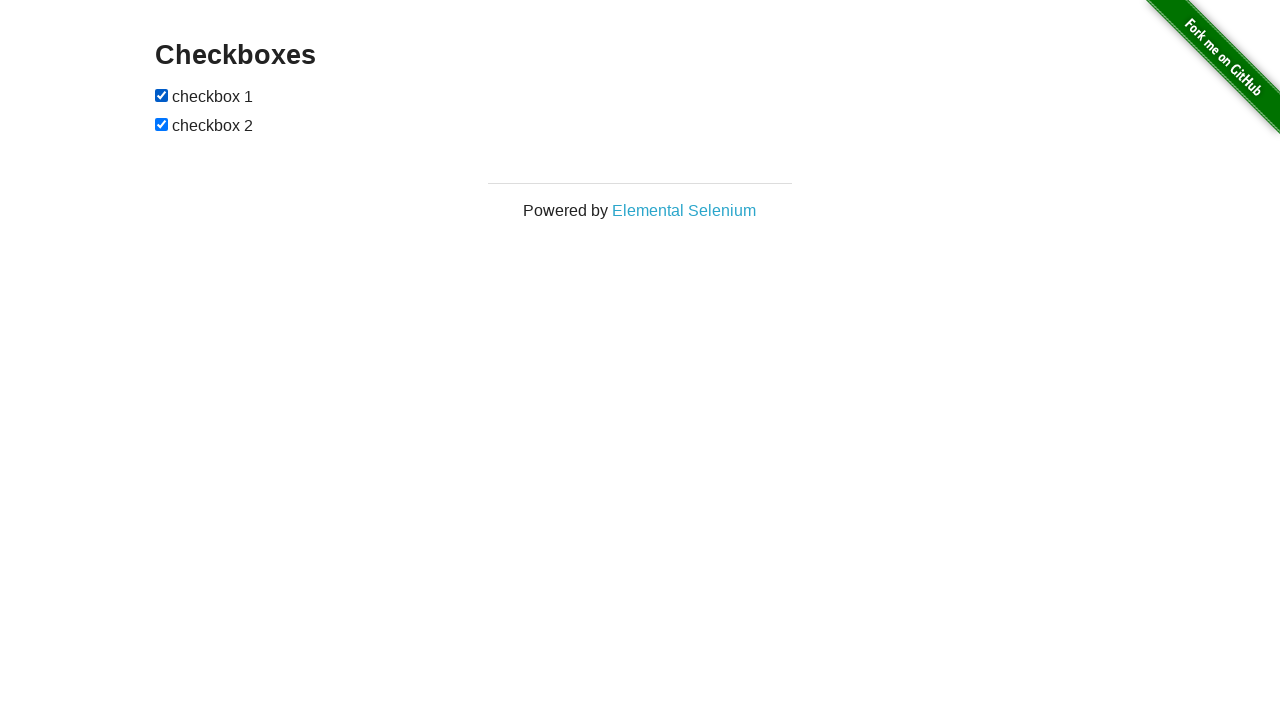

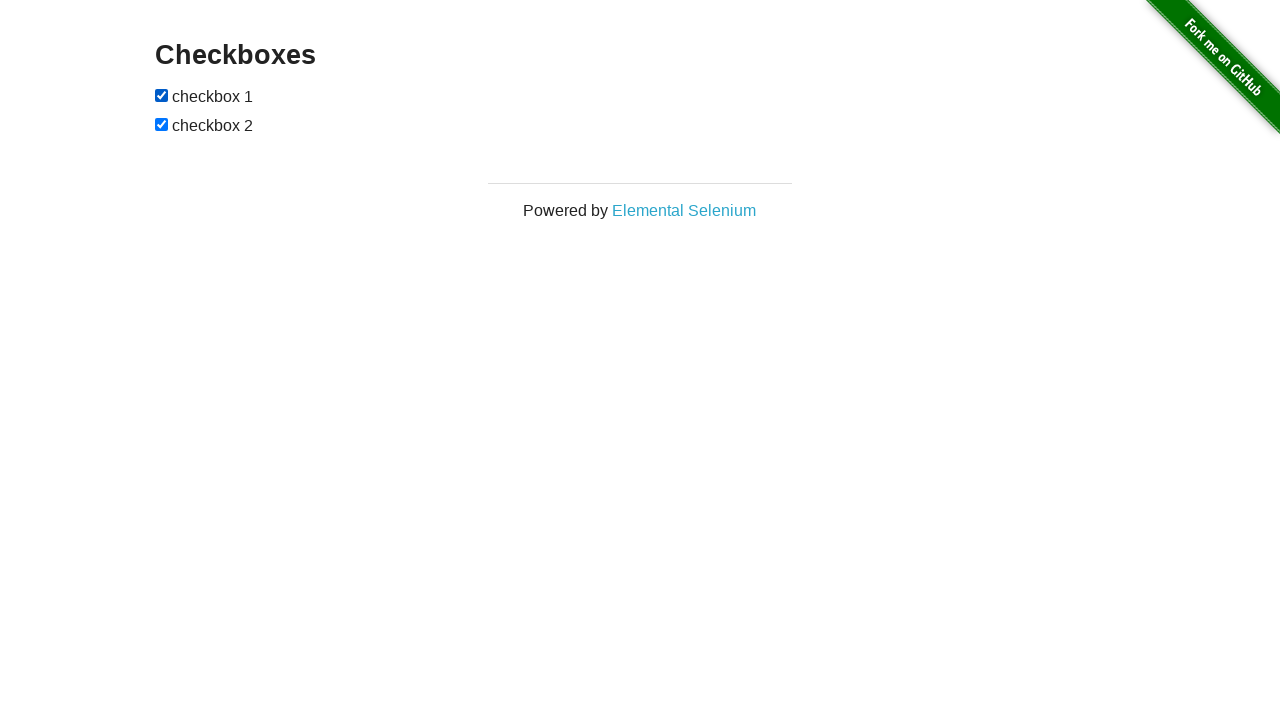